Tests an explicit wait scenario where the script waits for a price element to display "$100", then clicks a book button, calculates a mathematical value based on displayed input, fills a form with the result, and submits.

Starting URL: http://suninjuly.github.io/explicit_wait2.html

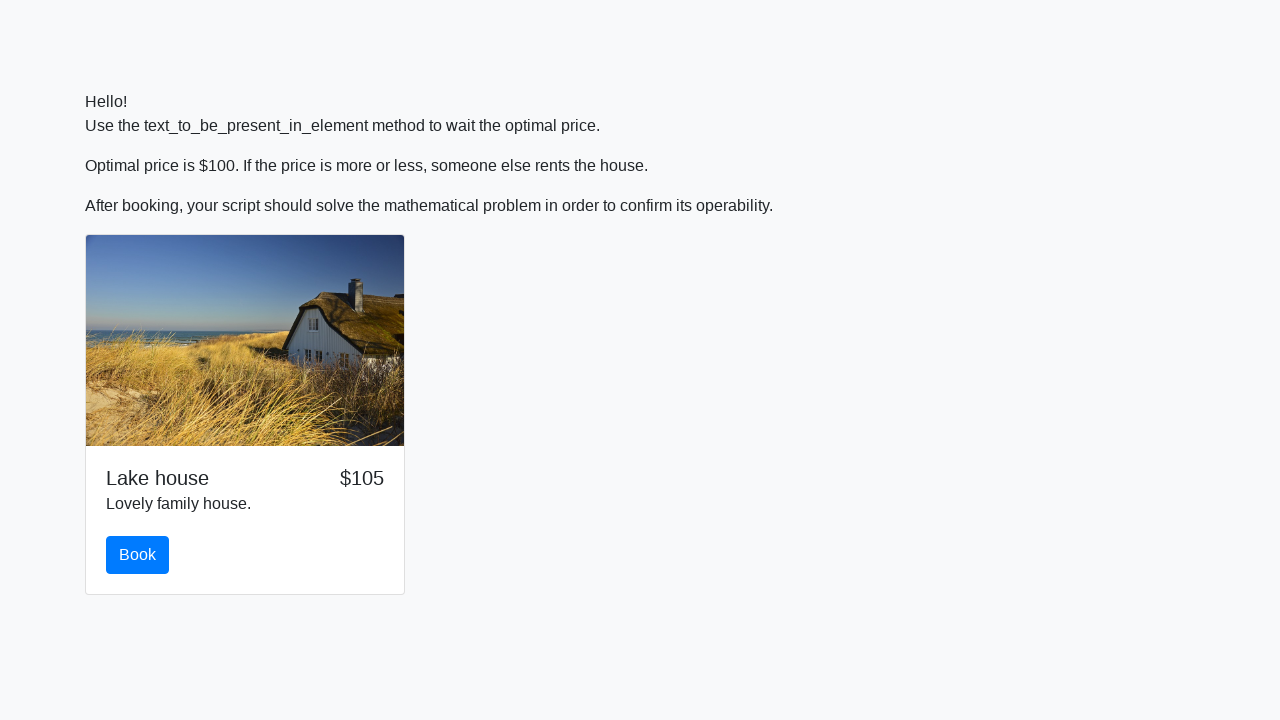

Waited for price element to display '$100'
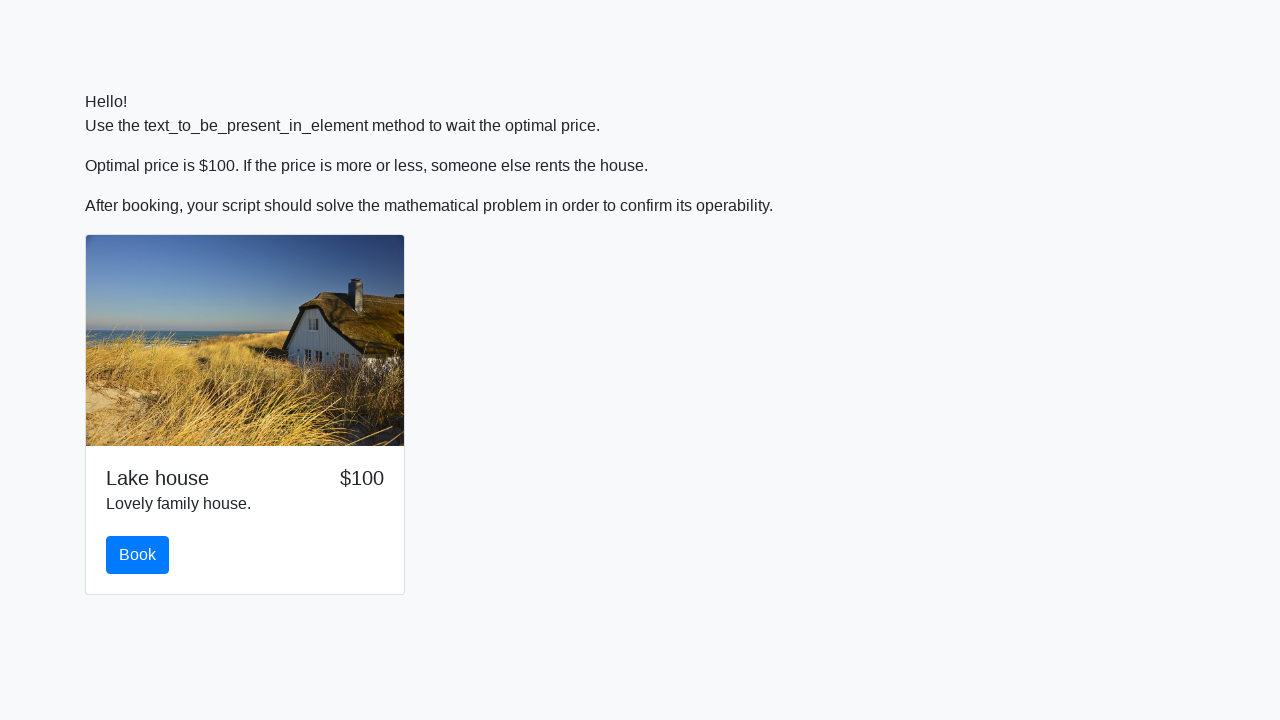

Clicked the book button at (138, 555) on button#book.btn.btn-primary
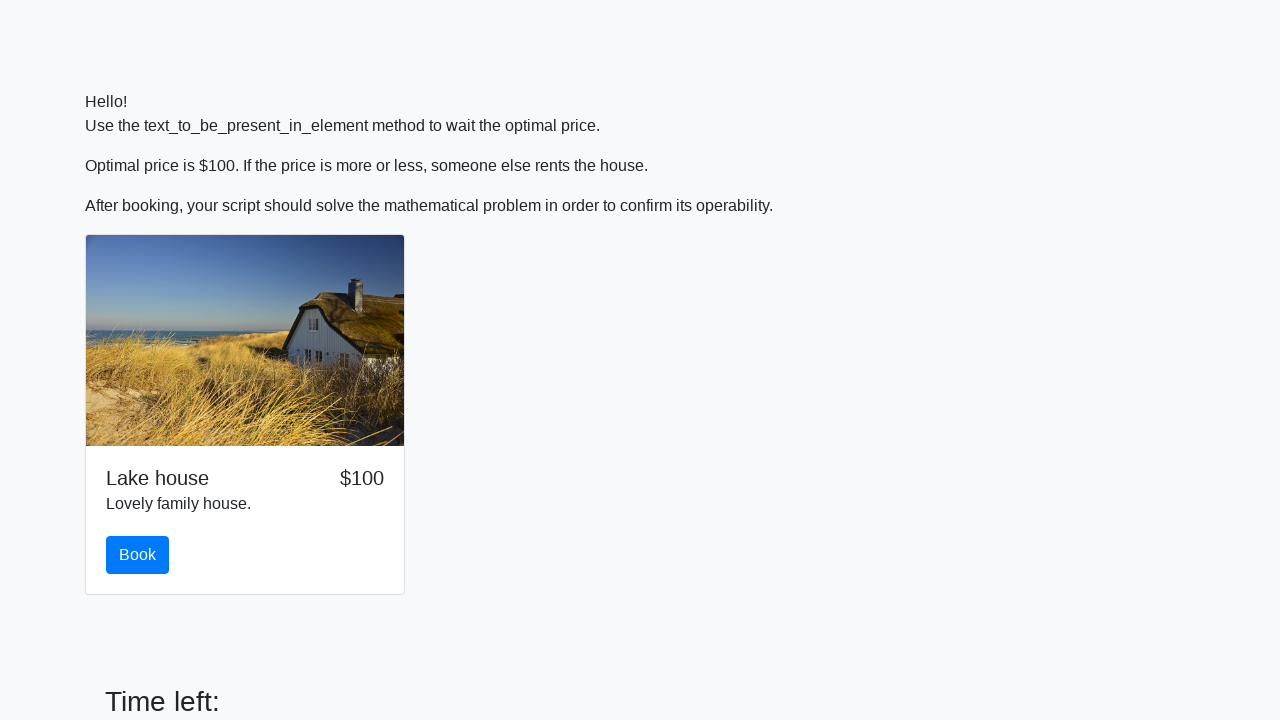

Retrieved input value: 151
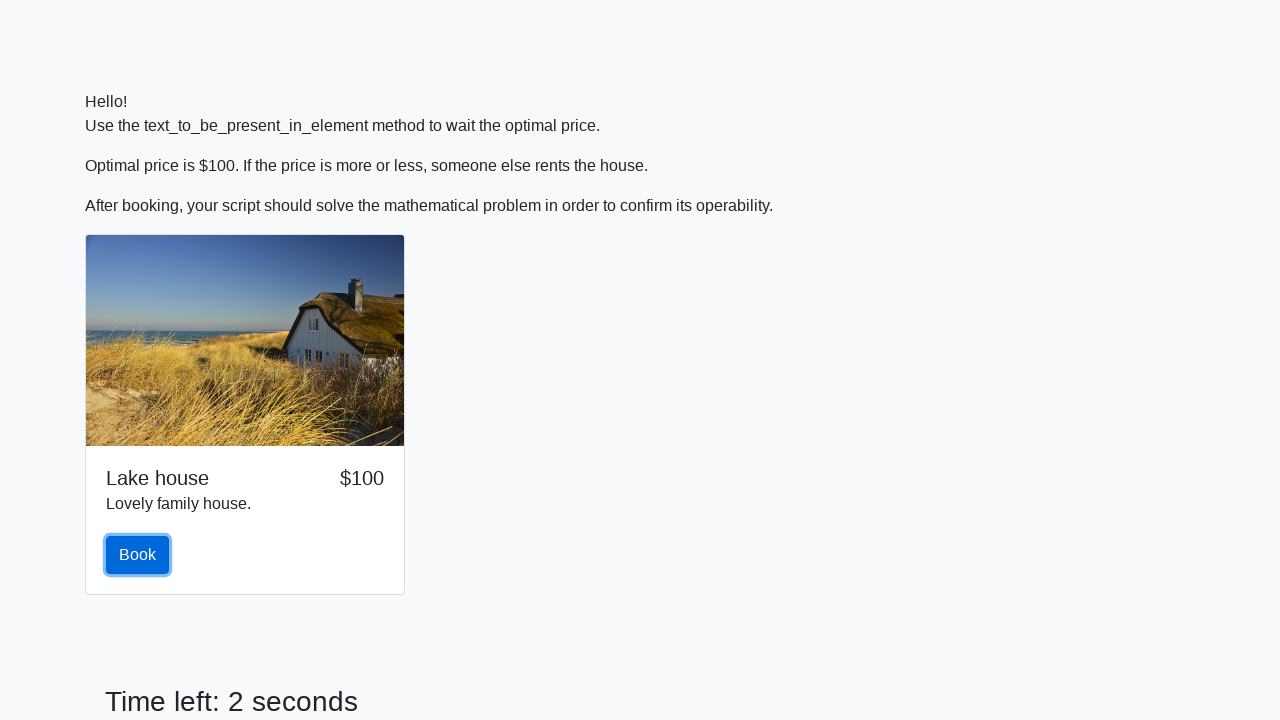

Calculated mathematical result: log(abs(12*sin(151))) = 0.8861607802768571
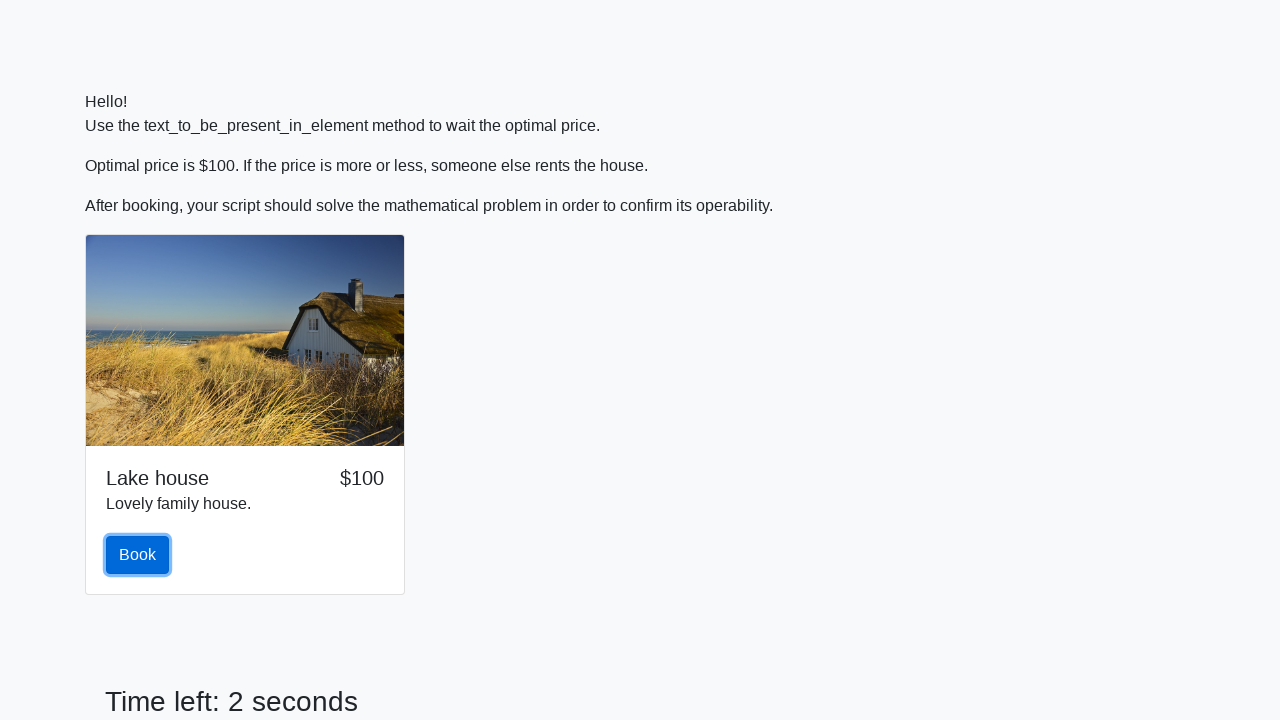

Filled answer field with calculated value: 0.8861607802768571 on input#answer.form-control
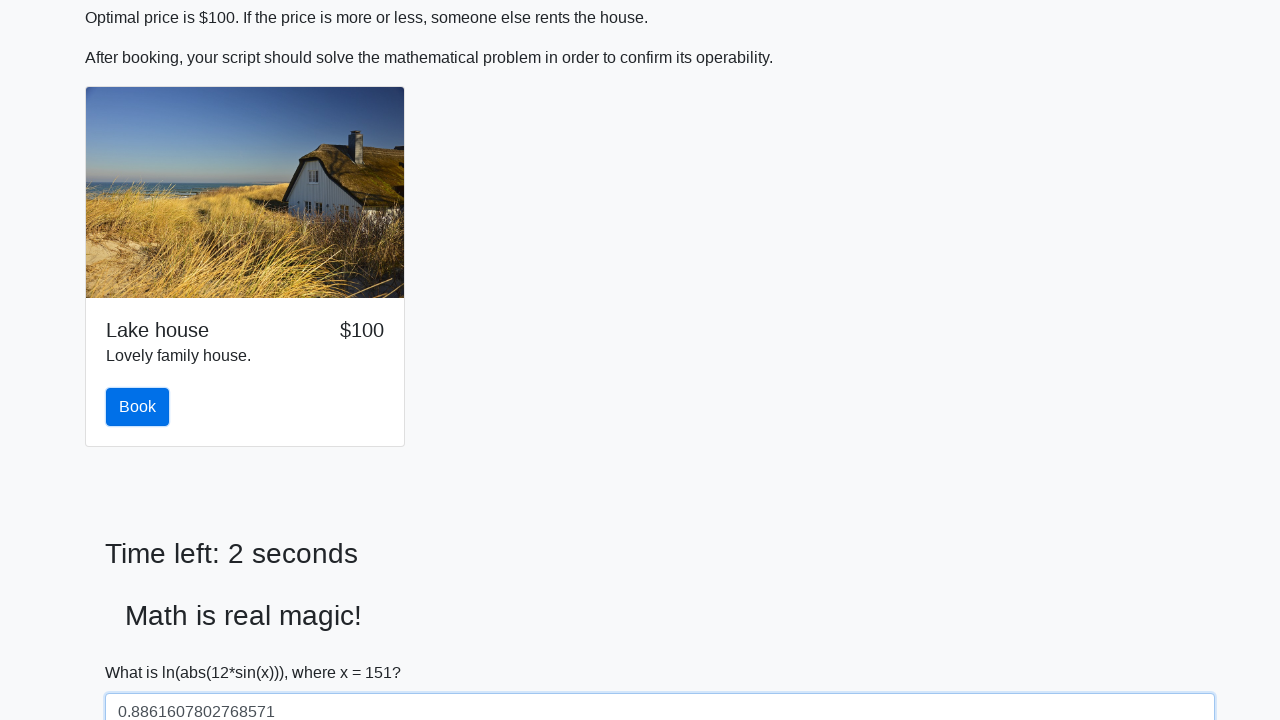

Clicked the submit button to complete the form at (143, 651) on button#solve.btn.btn-primary
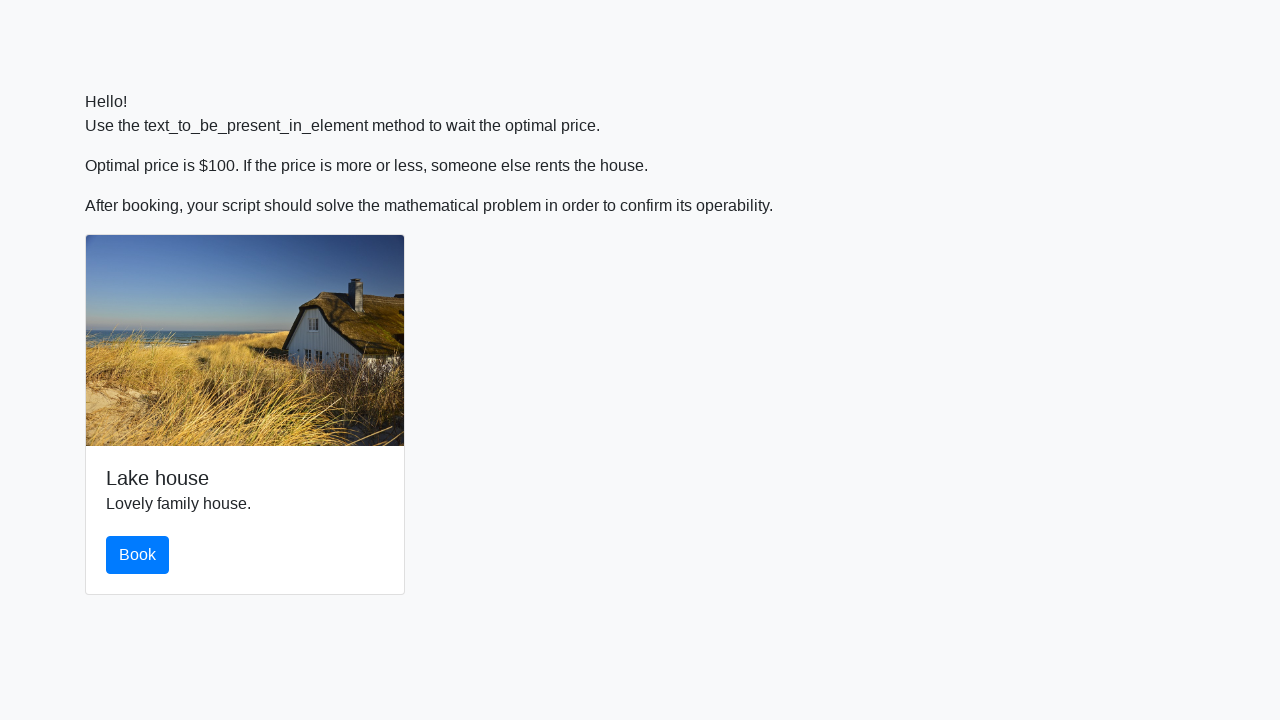

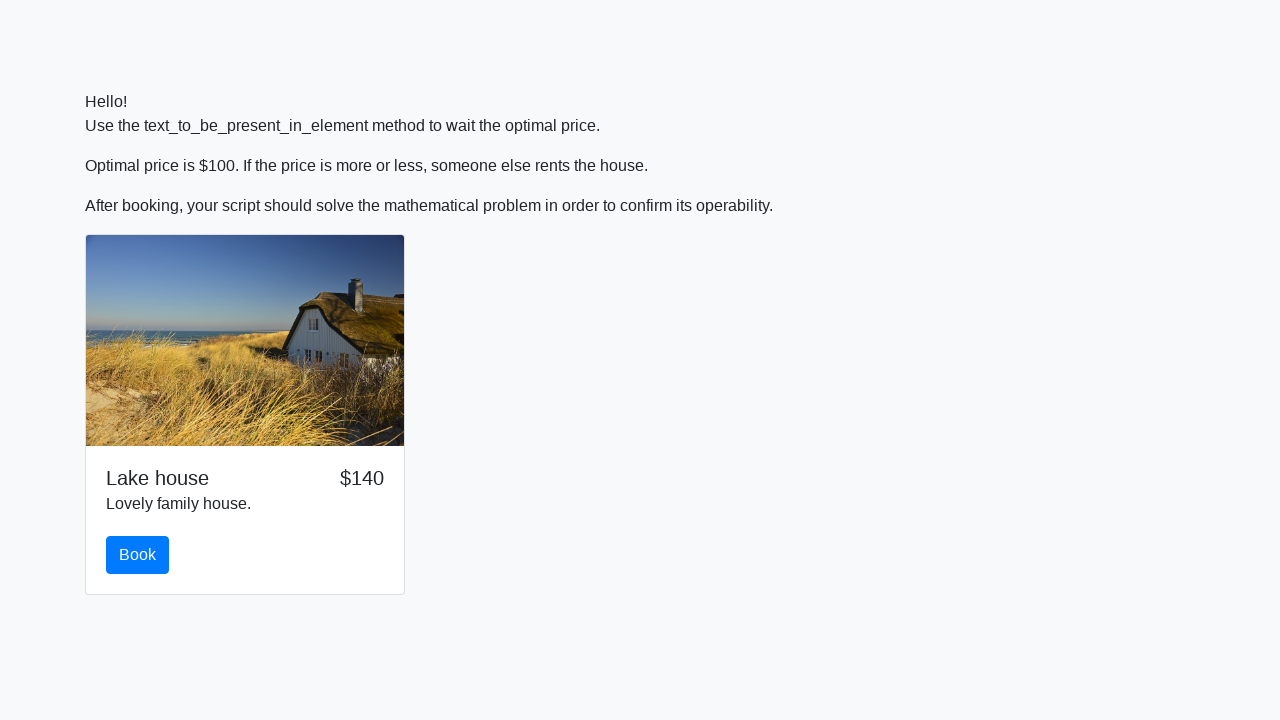